Tests a simple form by filling in first name, last name, city, and country fields using different element locator strategies, then submits the form by clicking a button.

Starting URL: http://suninjuly.github.io/simple_form_find_task.html

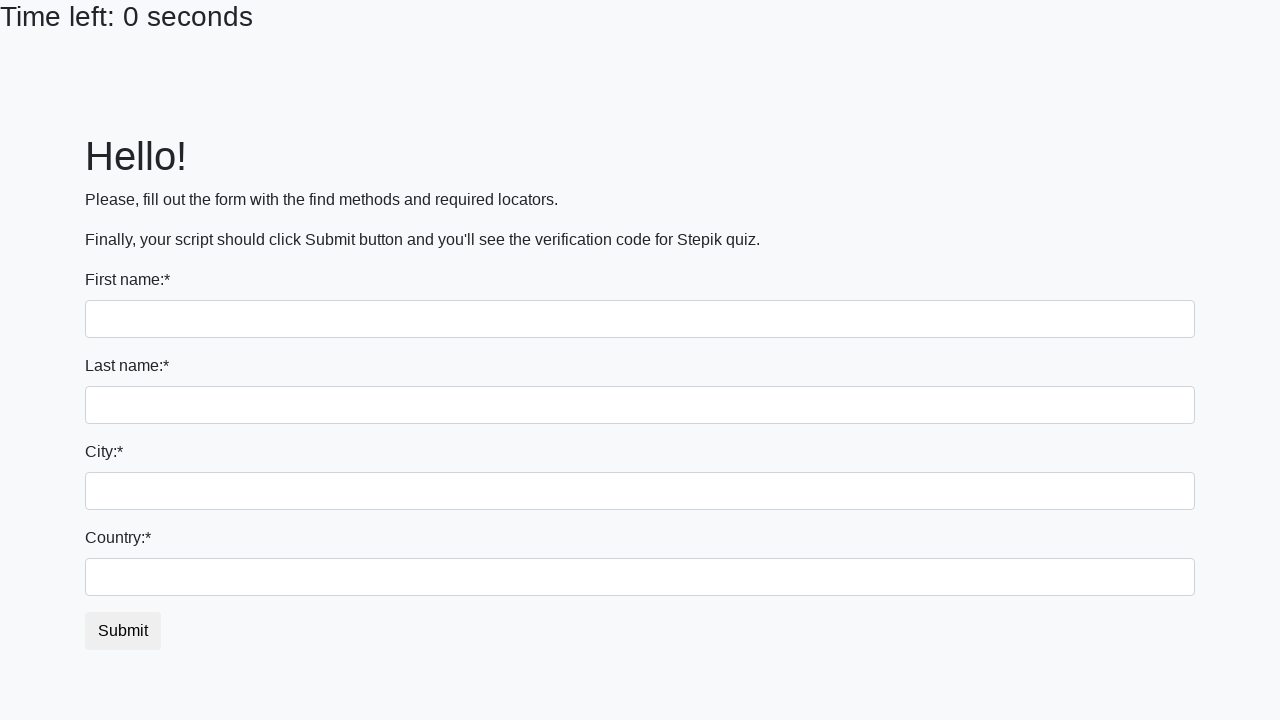

Filled first name field with 'Ivan' on input[name='first_name']
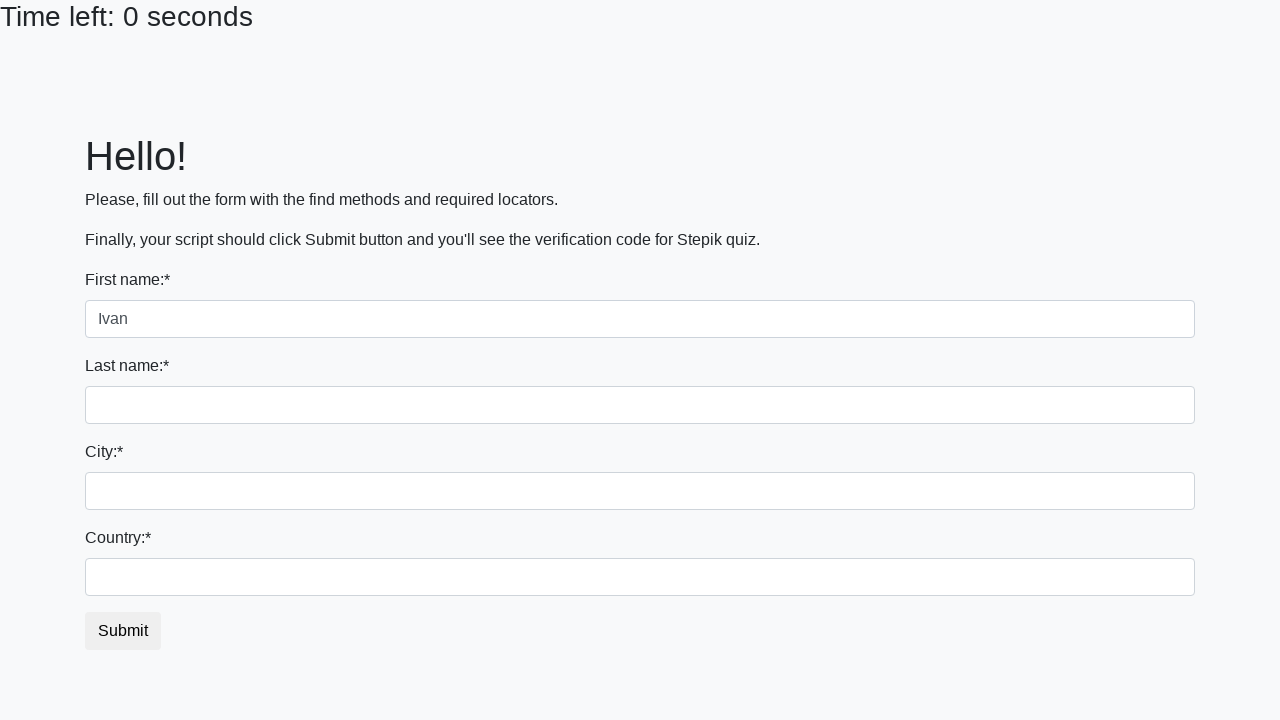

Filled last name field with 'Petrov' on input[name='last_name']
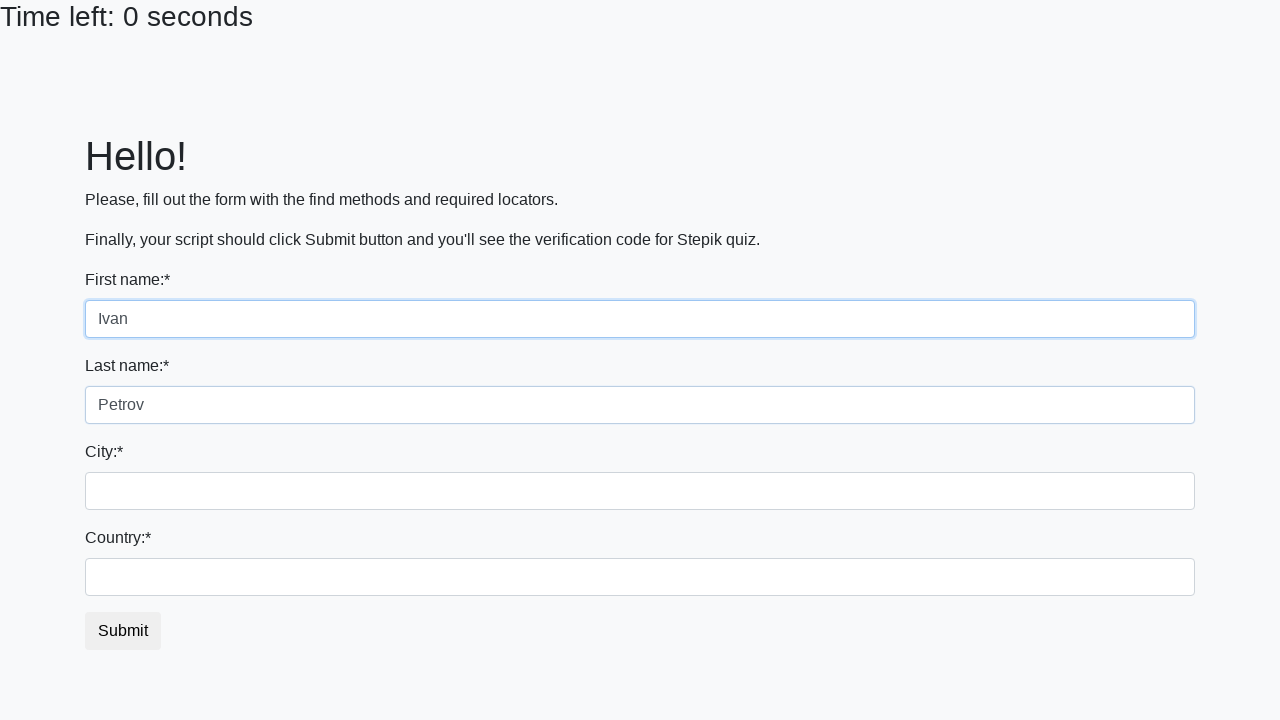

Filled city field with 'Smolensk' on .city
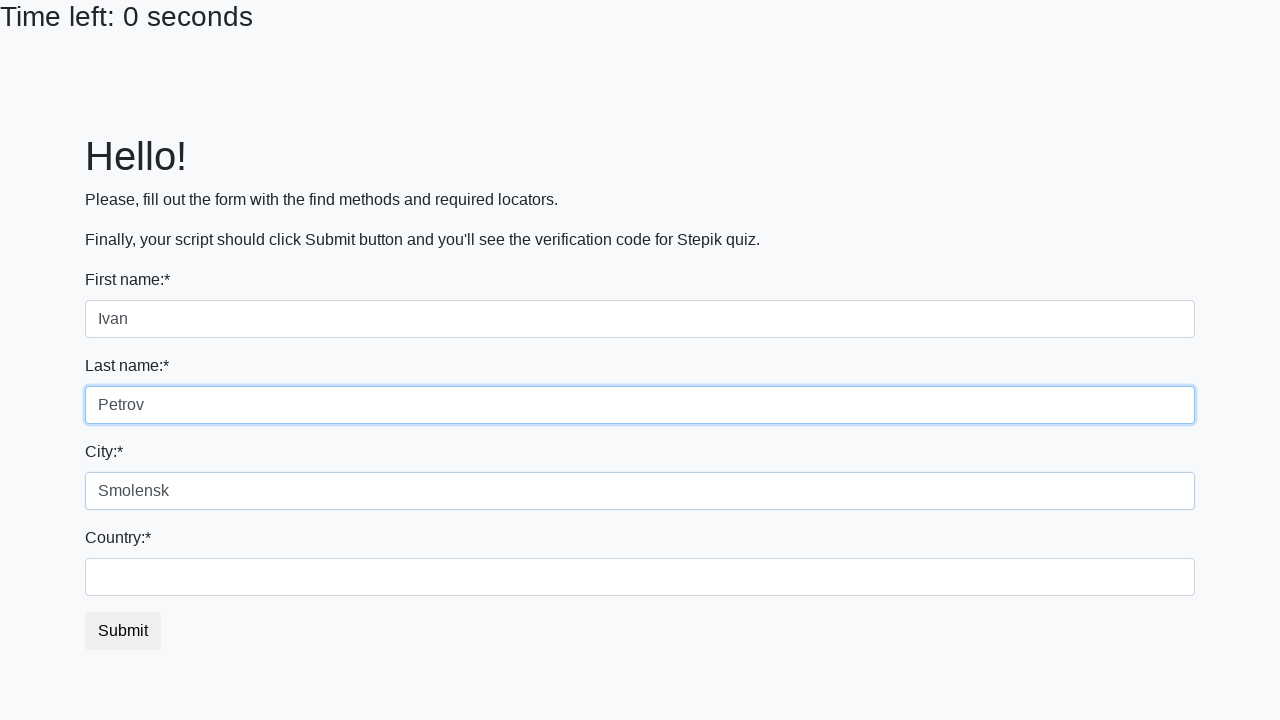

Filled country field with 'Russia' on #country
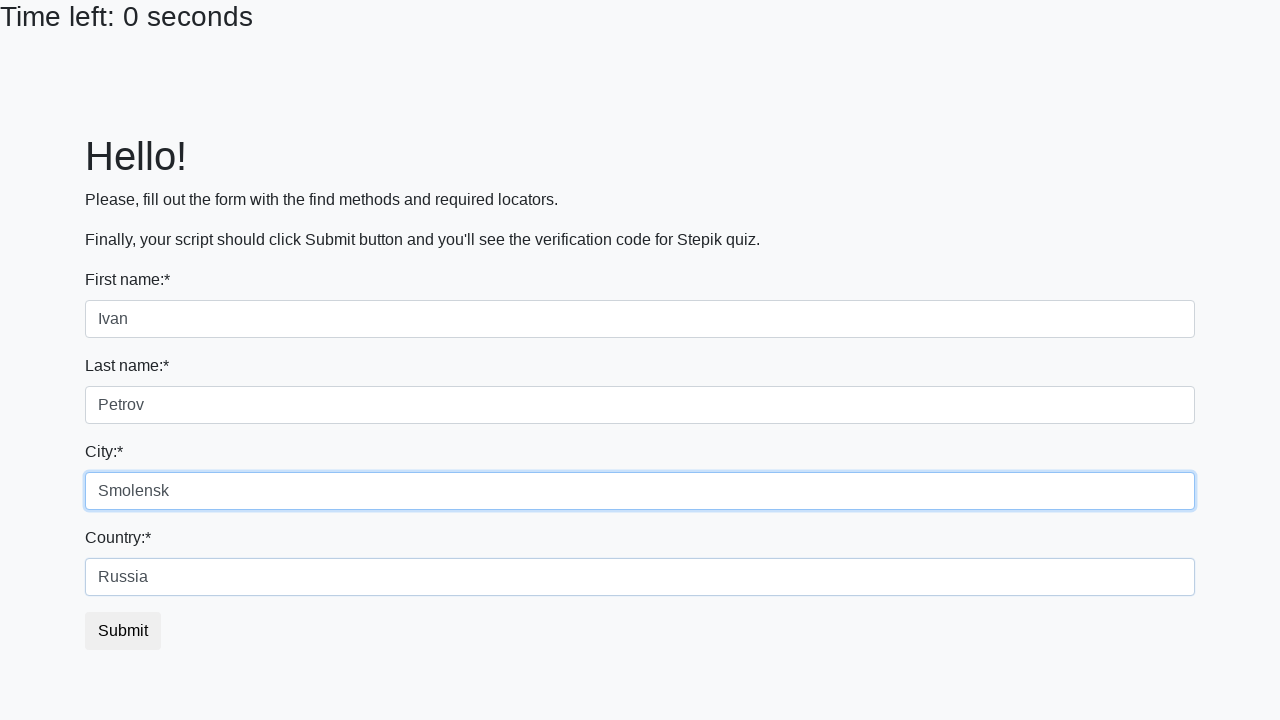

Clicked submit button to submit form at (123, 631) on button.btn
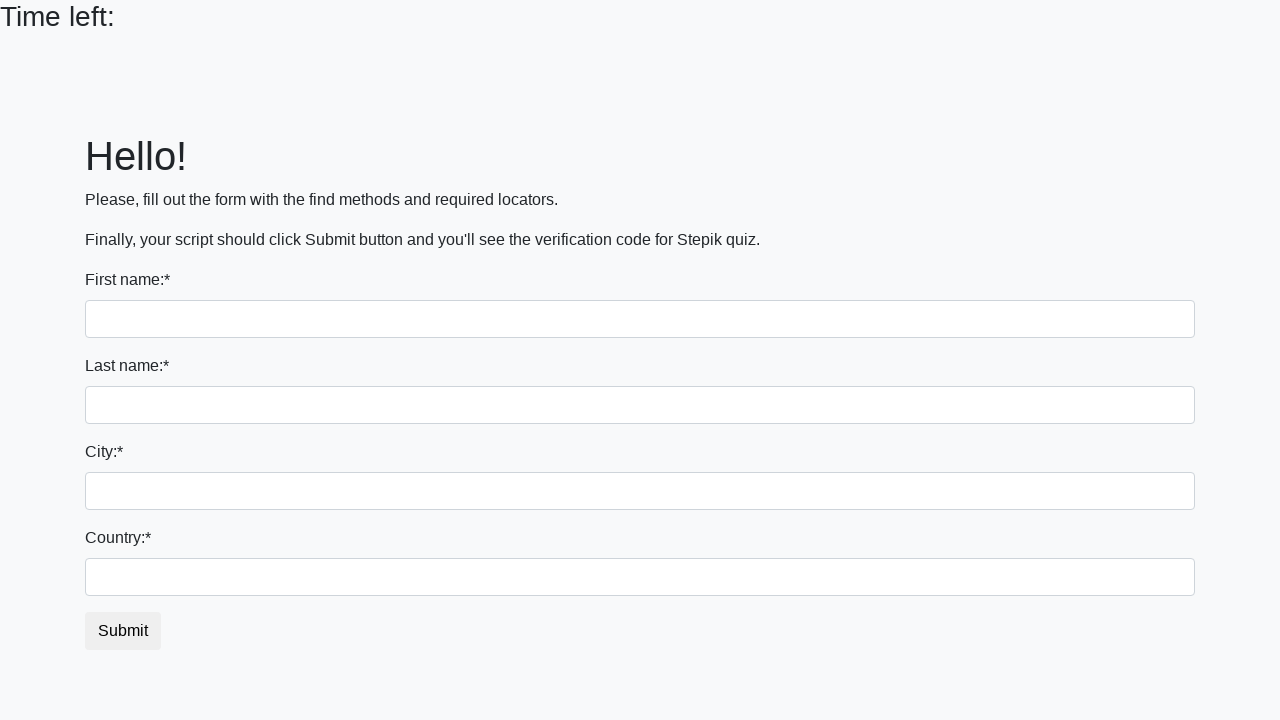

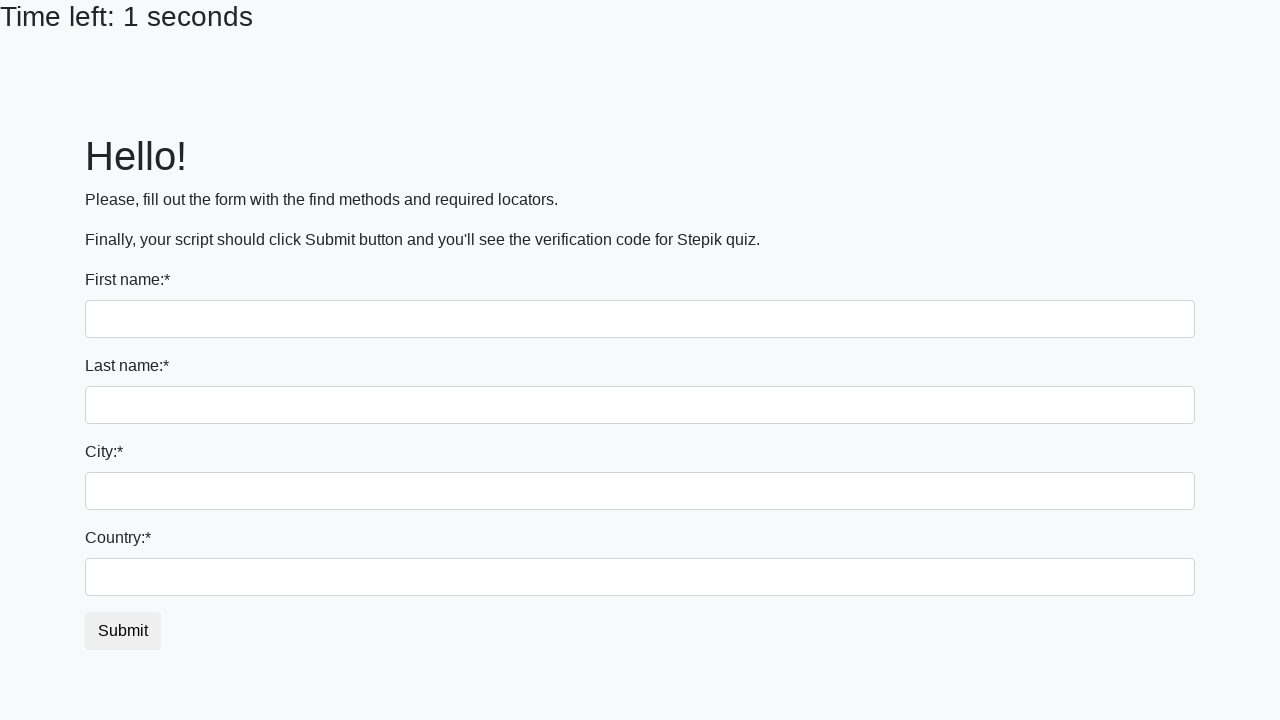